Tests checkbox selection functionality by clicking individual and multiple checkboxes based on their IDs

Starting URL: https://testautomationpractice.blogspot.com/

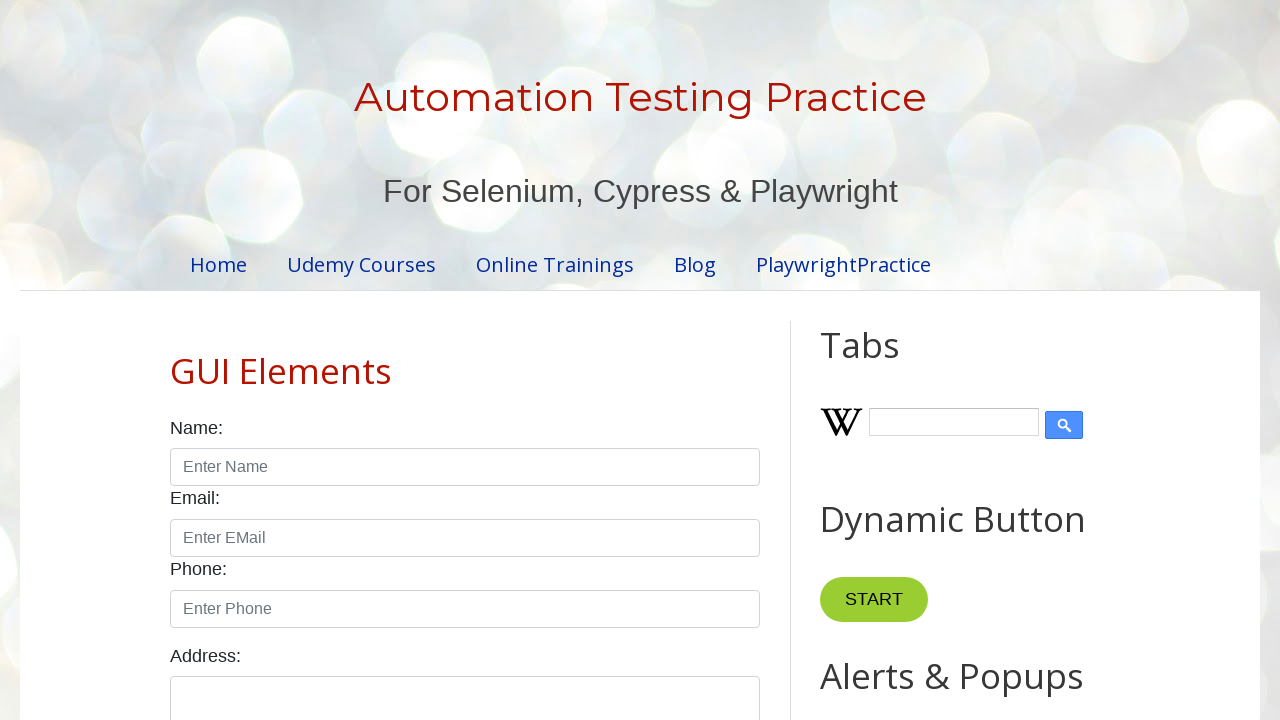

Clicked Sunday checkbox at (176, 360) on input#sunday
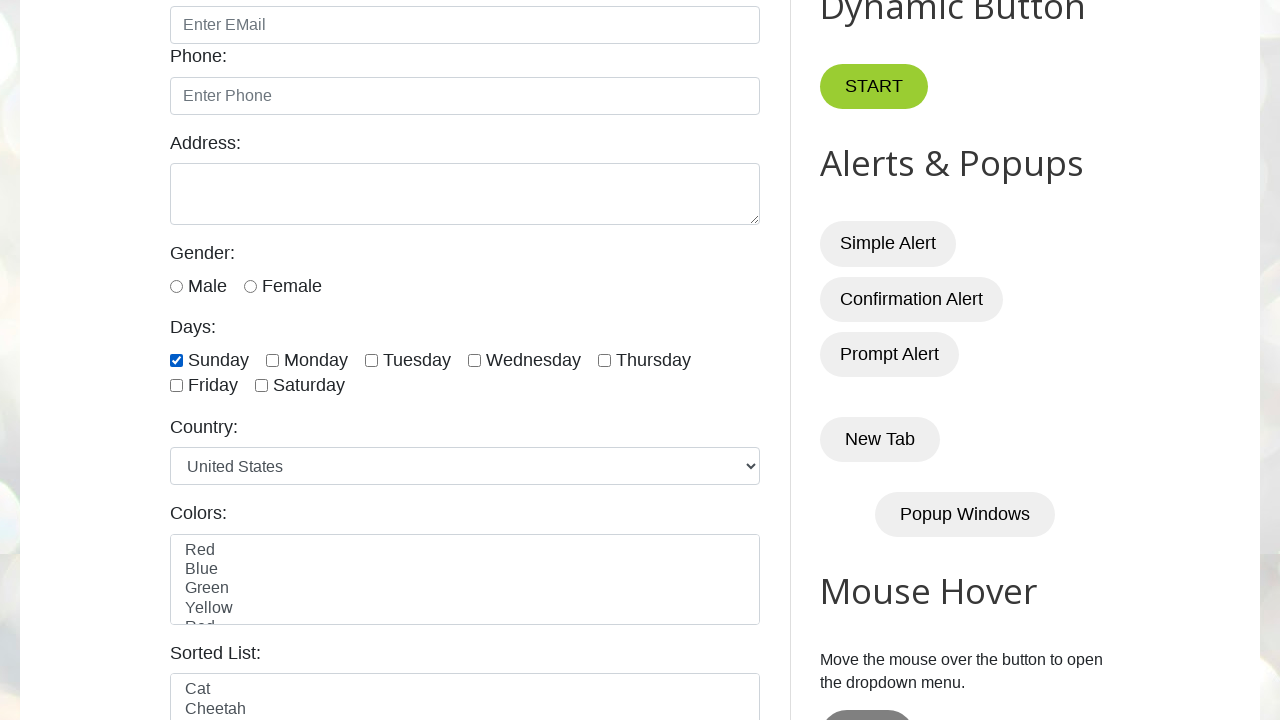

Retrieved all day checkboxes
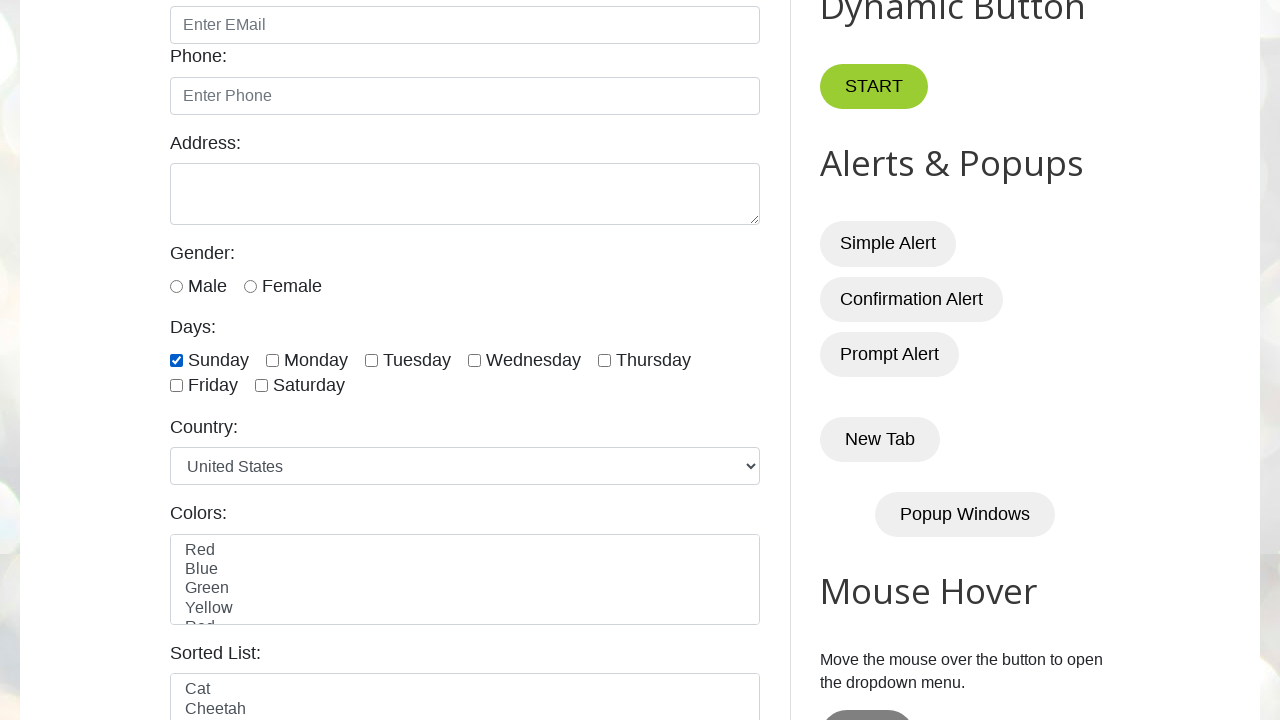

Retrieved checkbox ID: sunday
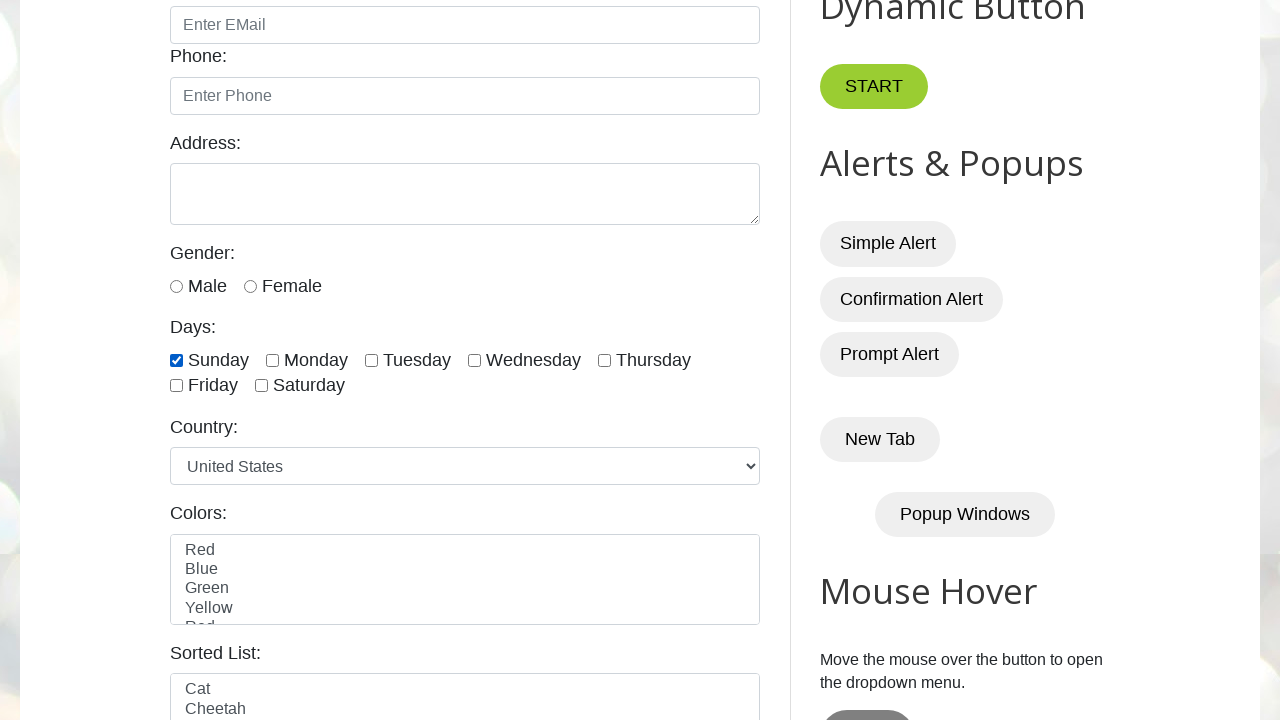

Clicked checkbox: sunday at (176, 360) on input[type='checkbox'][id*='day'] >> nth=0
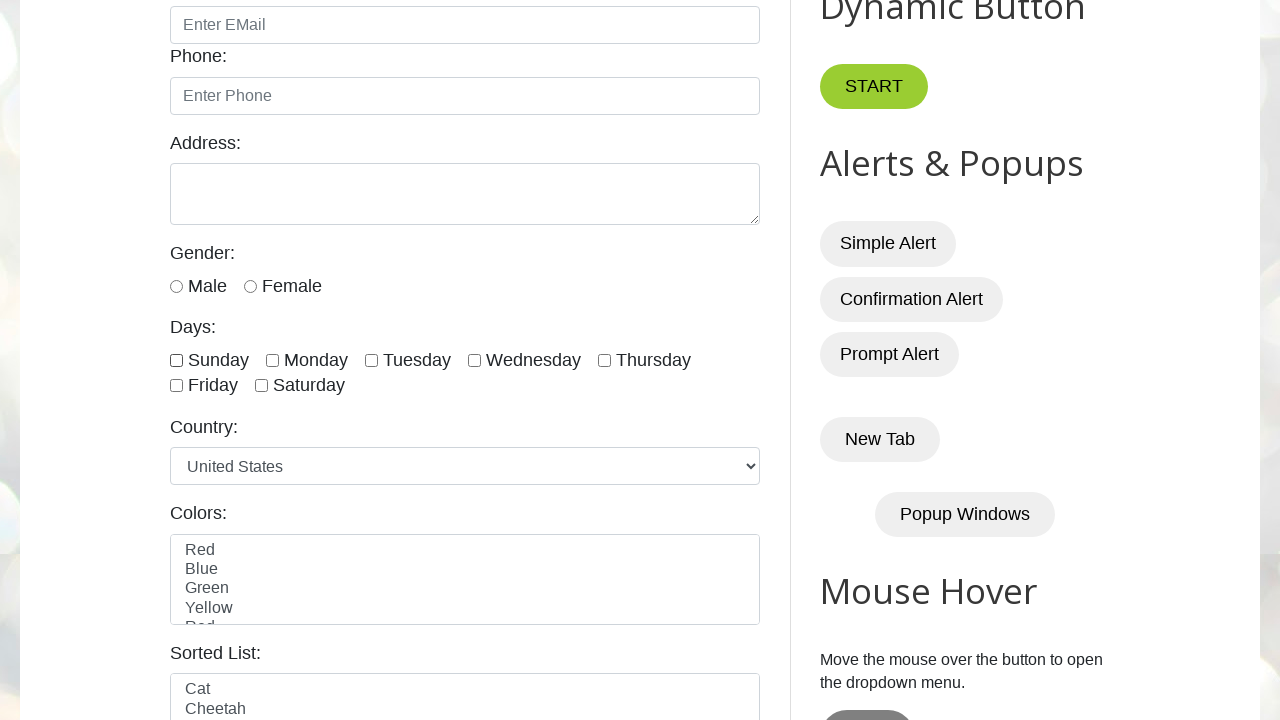

Retrieved checkbox ID: monday
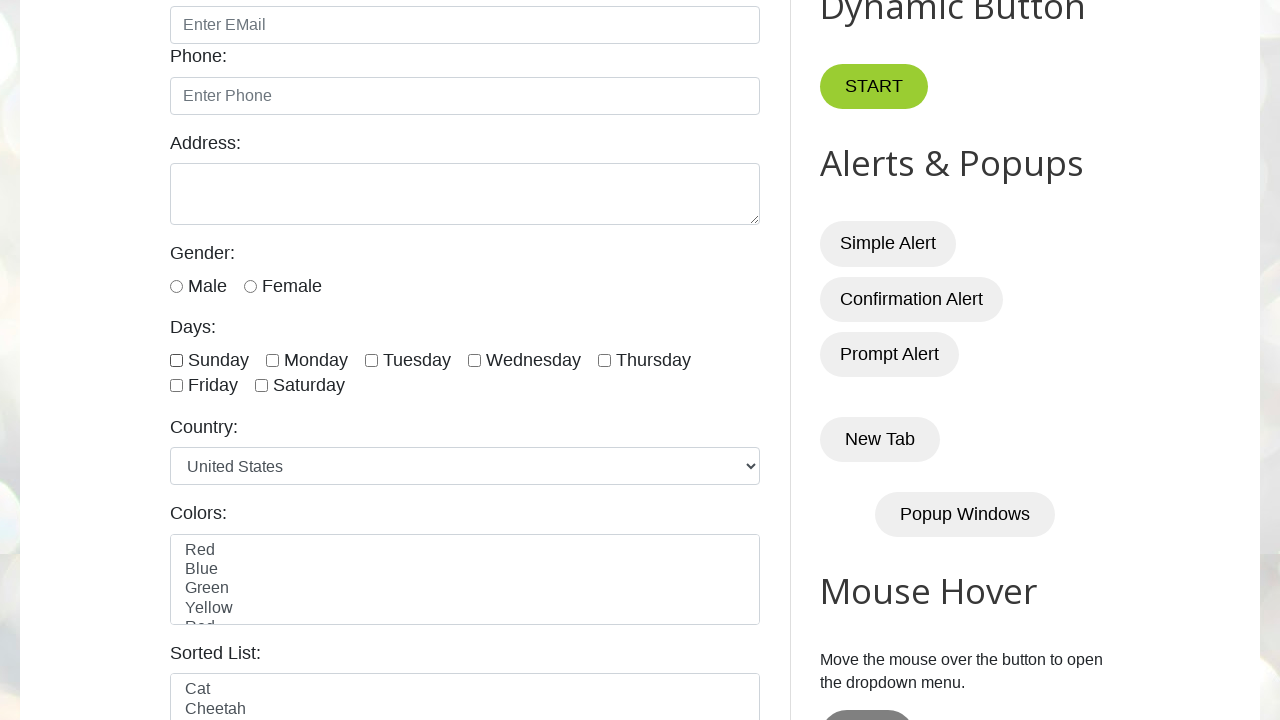

Clicked checkbox: monday at (272, 360) on input[type='checkbox'][id*='day'] >> nth=1
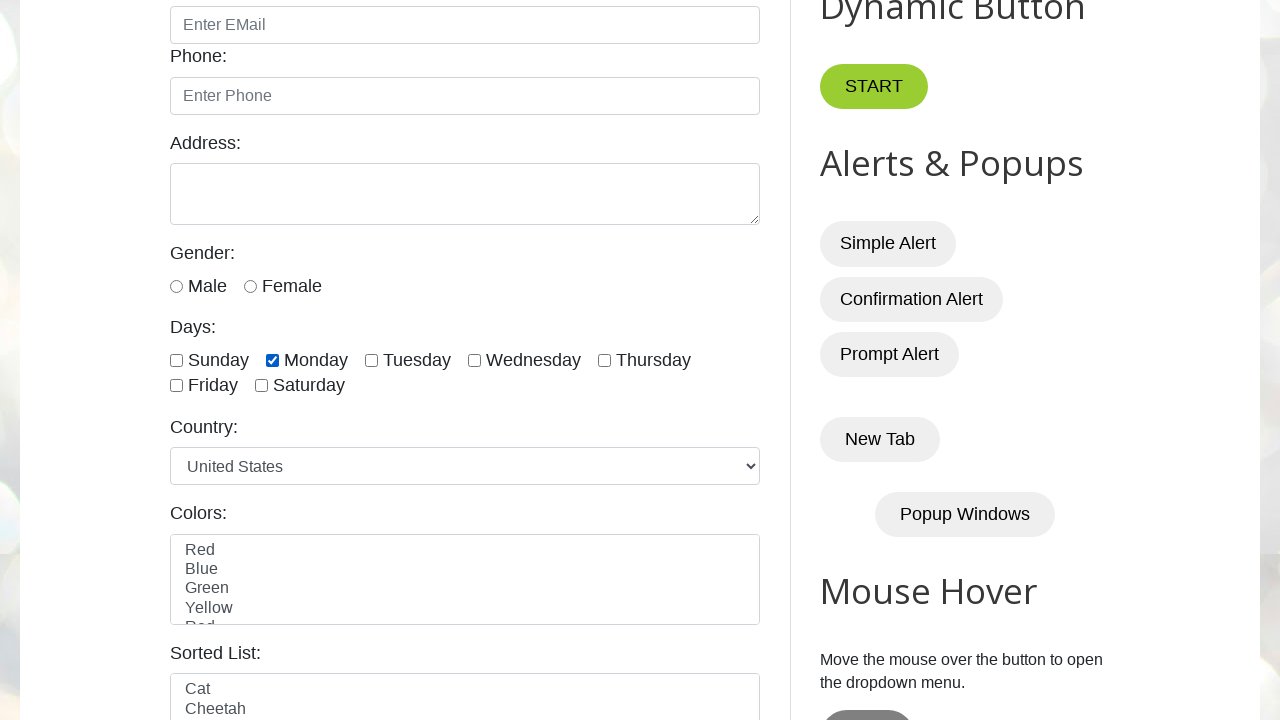

Retrieved checkbox ID: tuesday
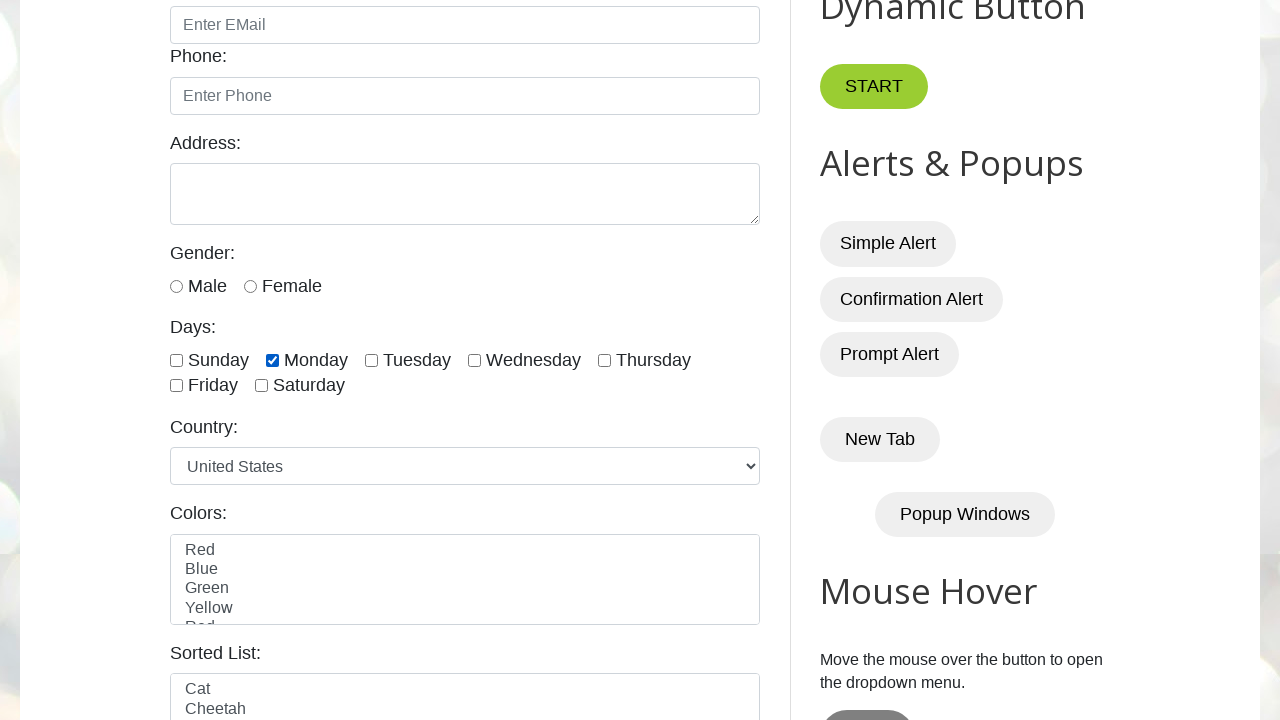

Clicked checkbox: tuesday at (372, 360) on input[type='checkbox'][id*='day'] >> nth=2
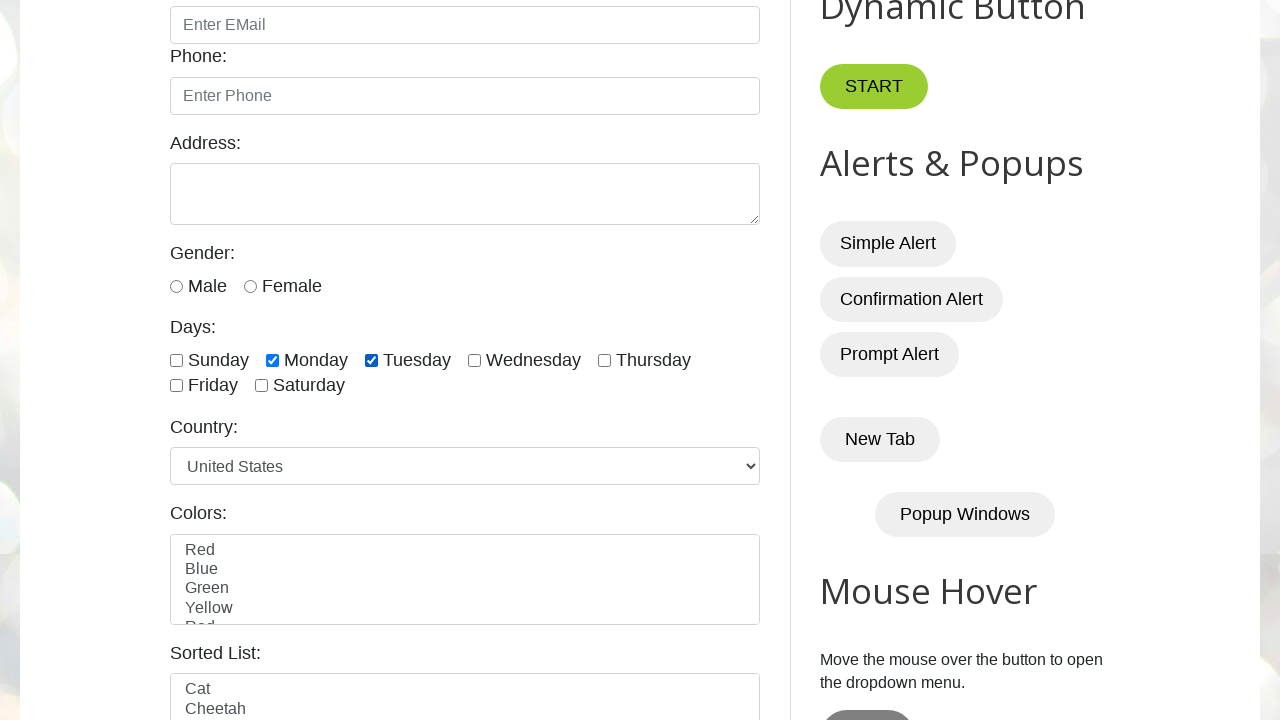

Retrieved checkbox ID: wednesday
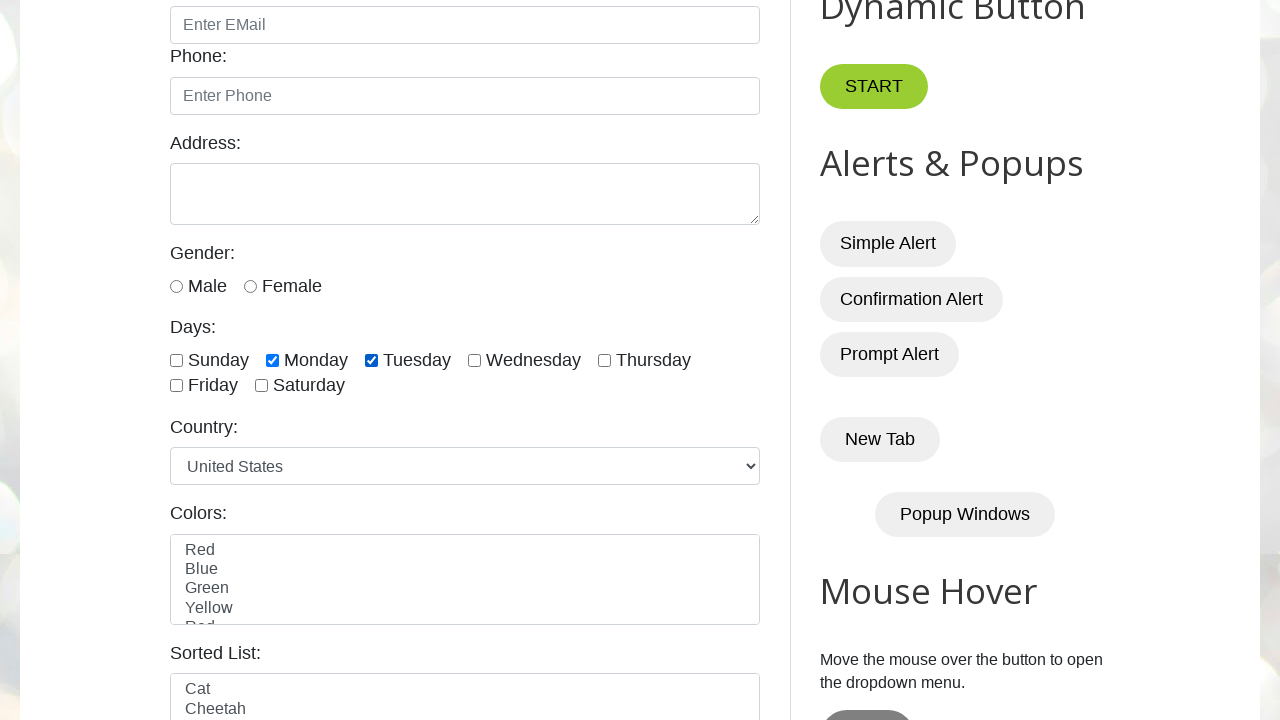

Retrieved checkbox ID: thursday
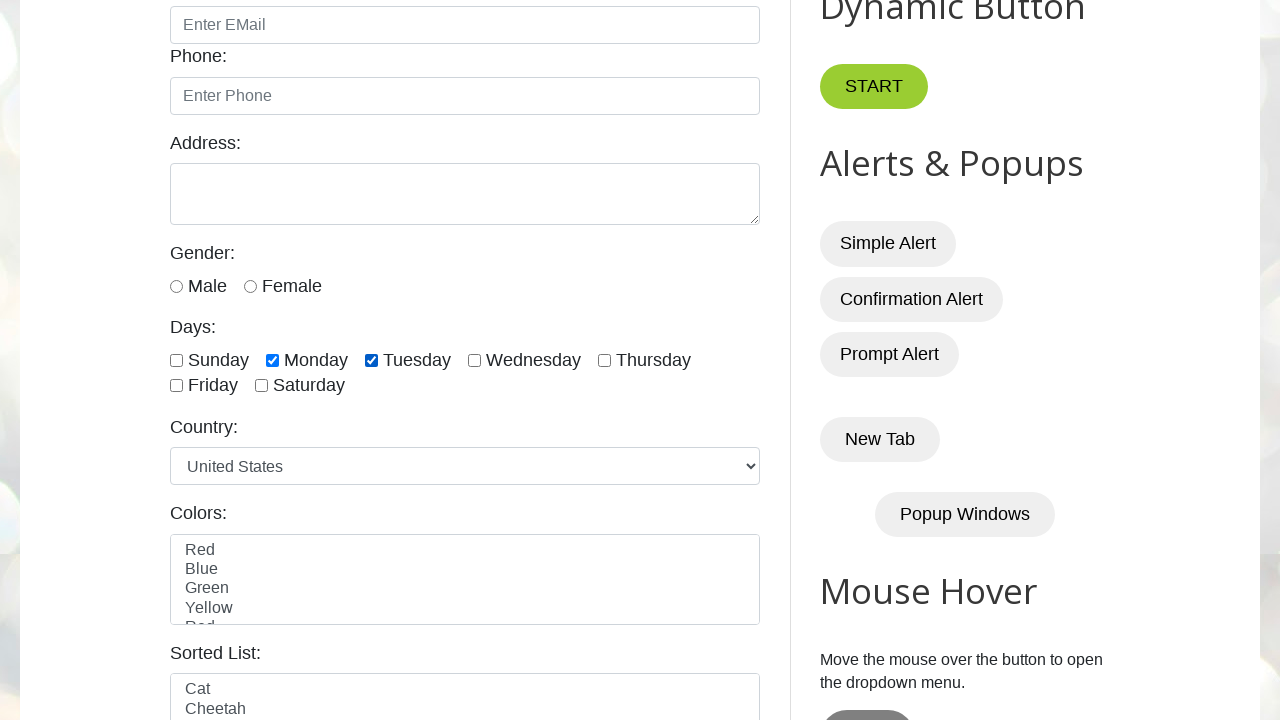

Retrieved checkbox ID: friday
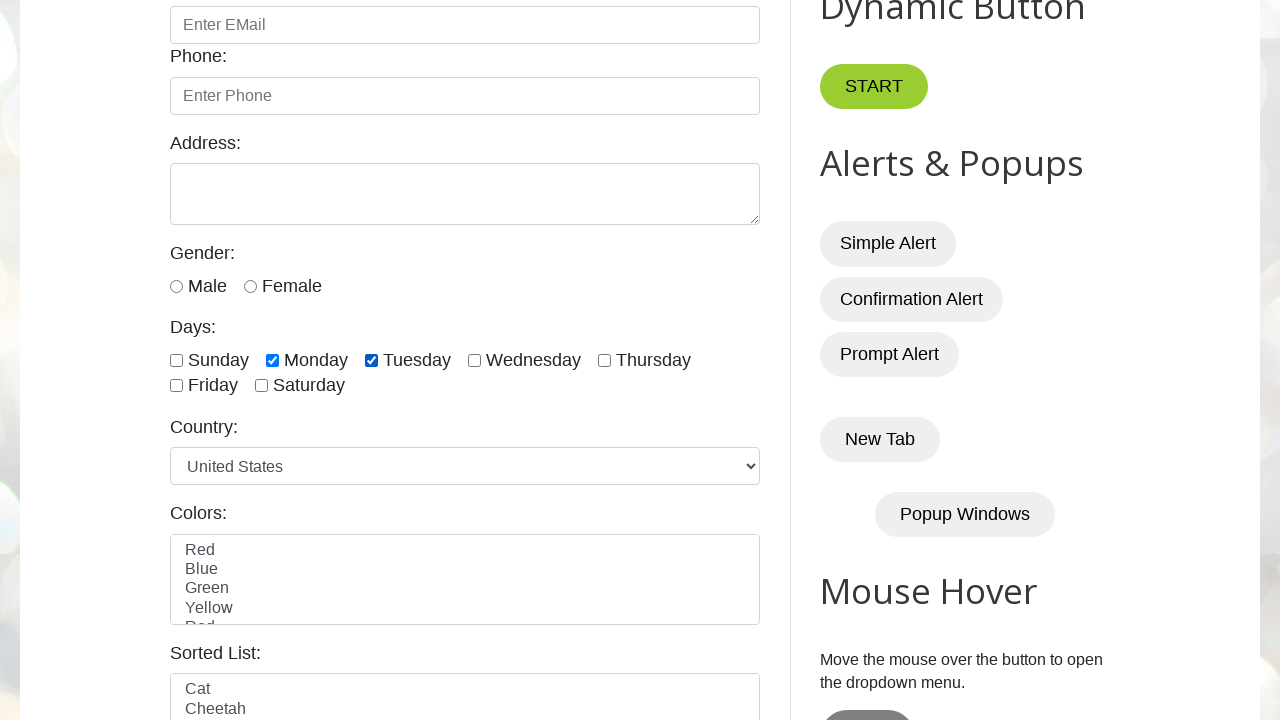

Retrieved checkbox ID: saturday
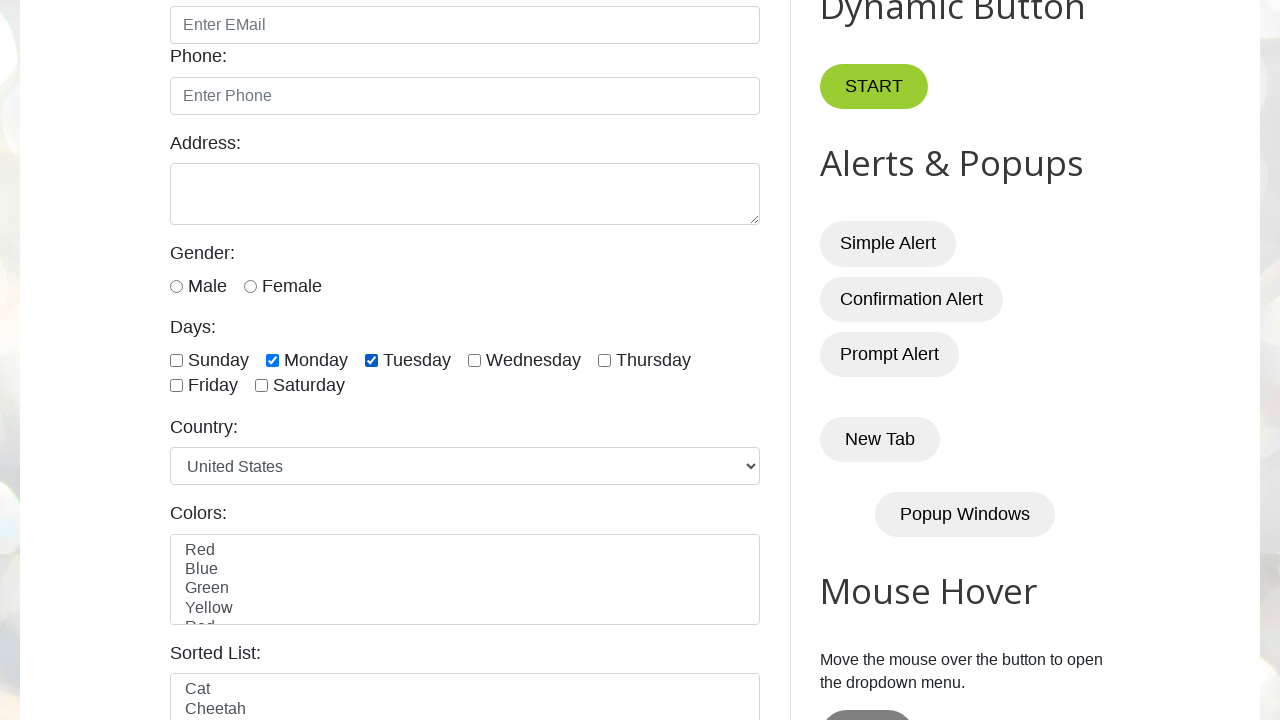

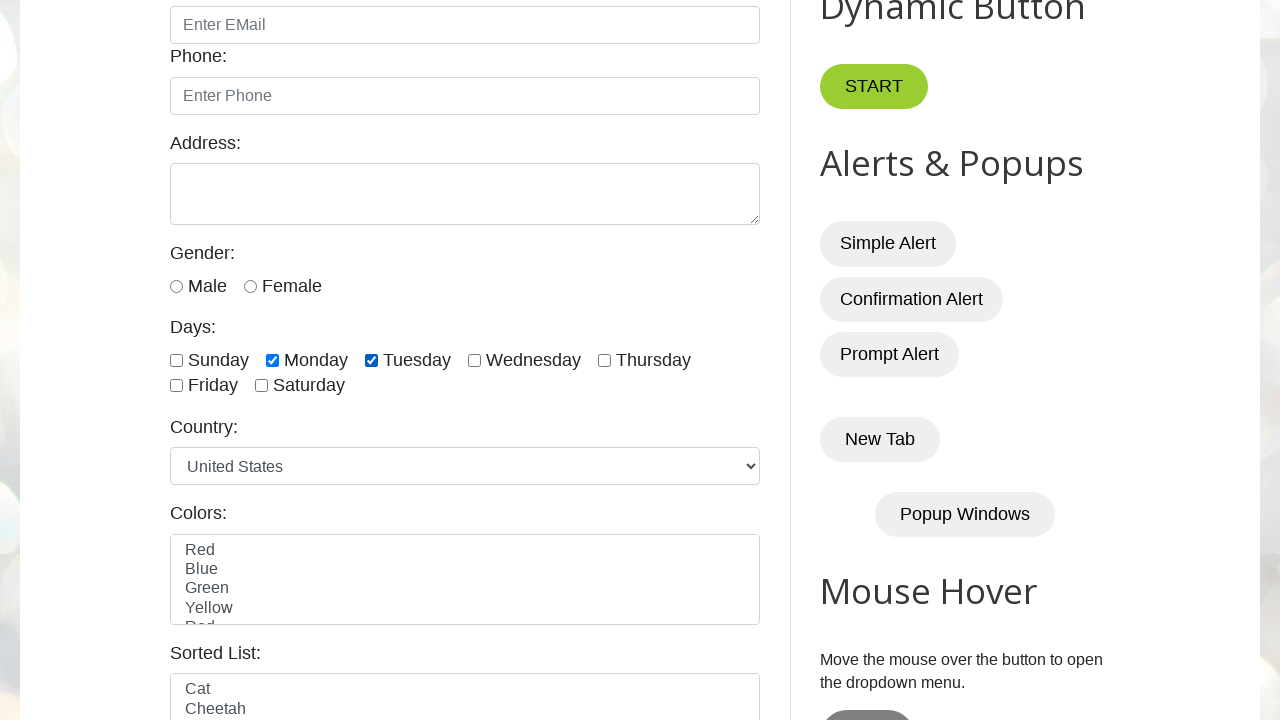